Tests interaction with a table on the automation practice page by verifying table structure (rows, columns) and accessing content from the third row.

Starting URL: https://rahulshettyacademy.com/AutomationPractice/

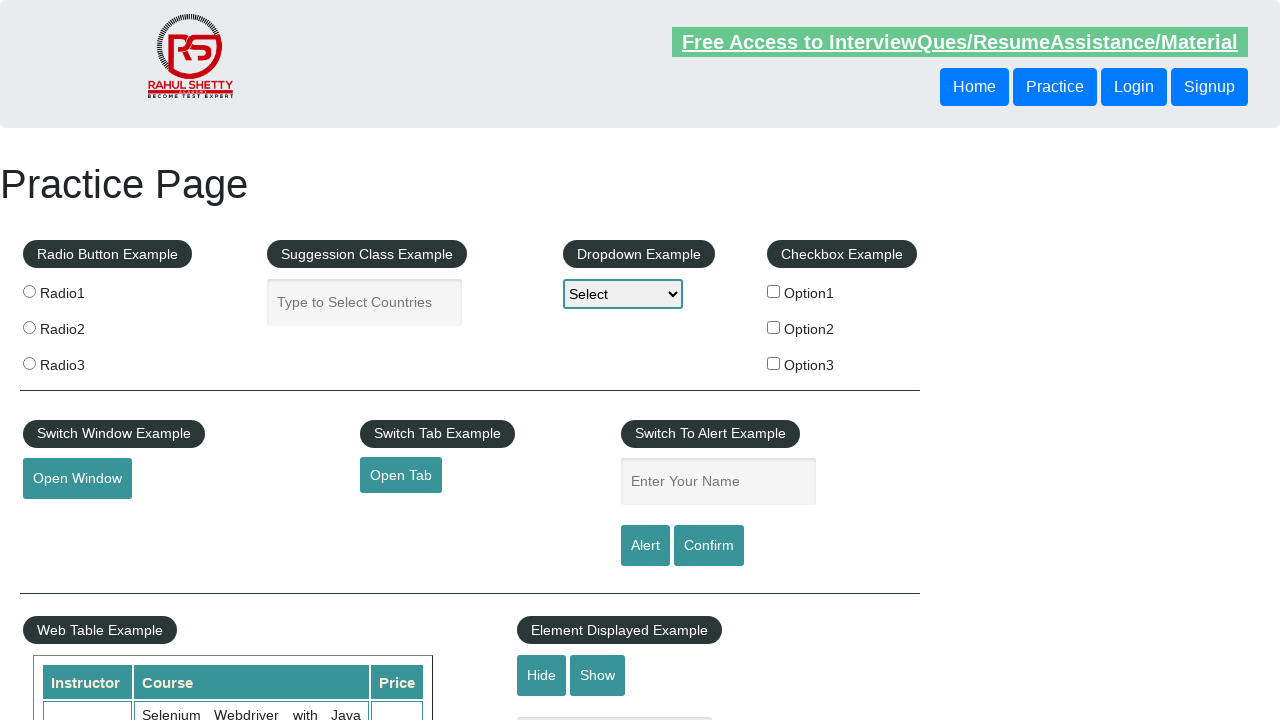

Table with class 'table-display' became visible
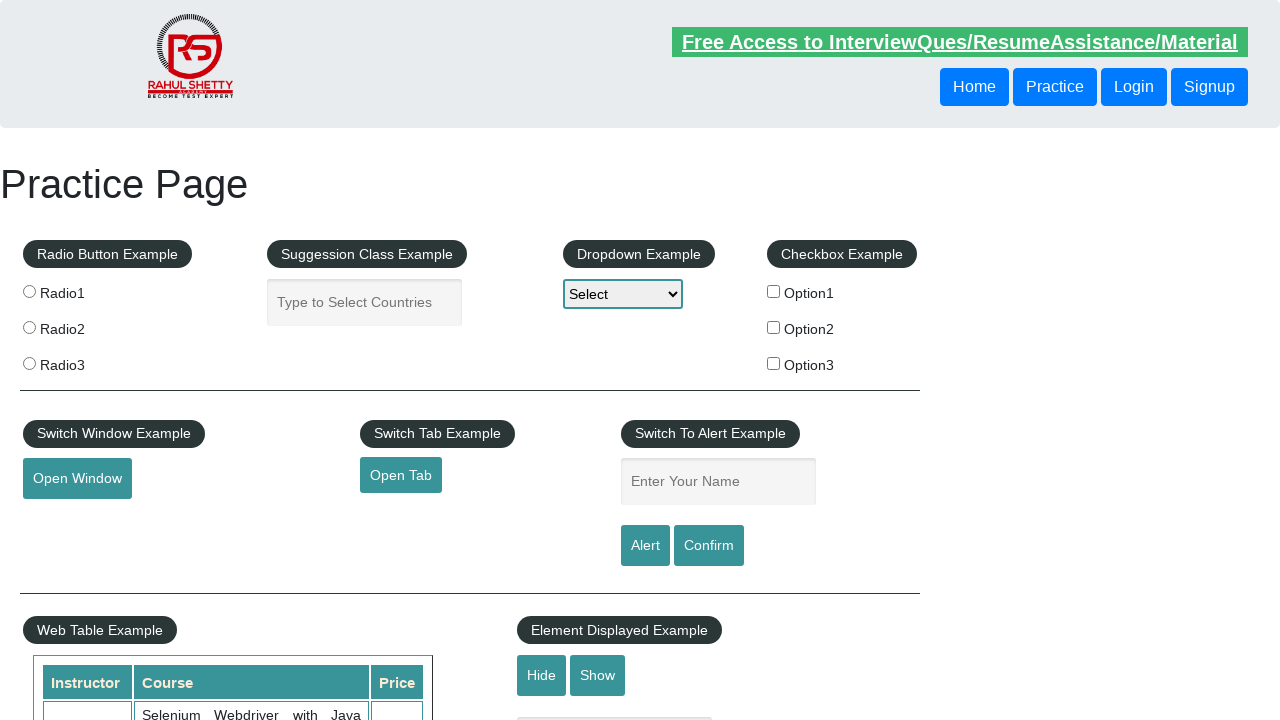

Verified that table rows exist
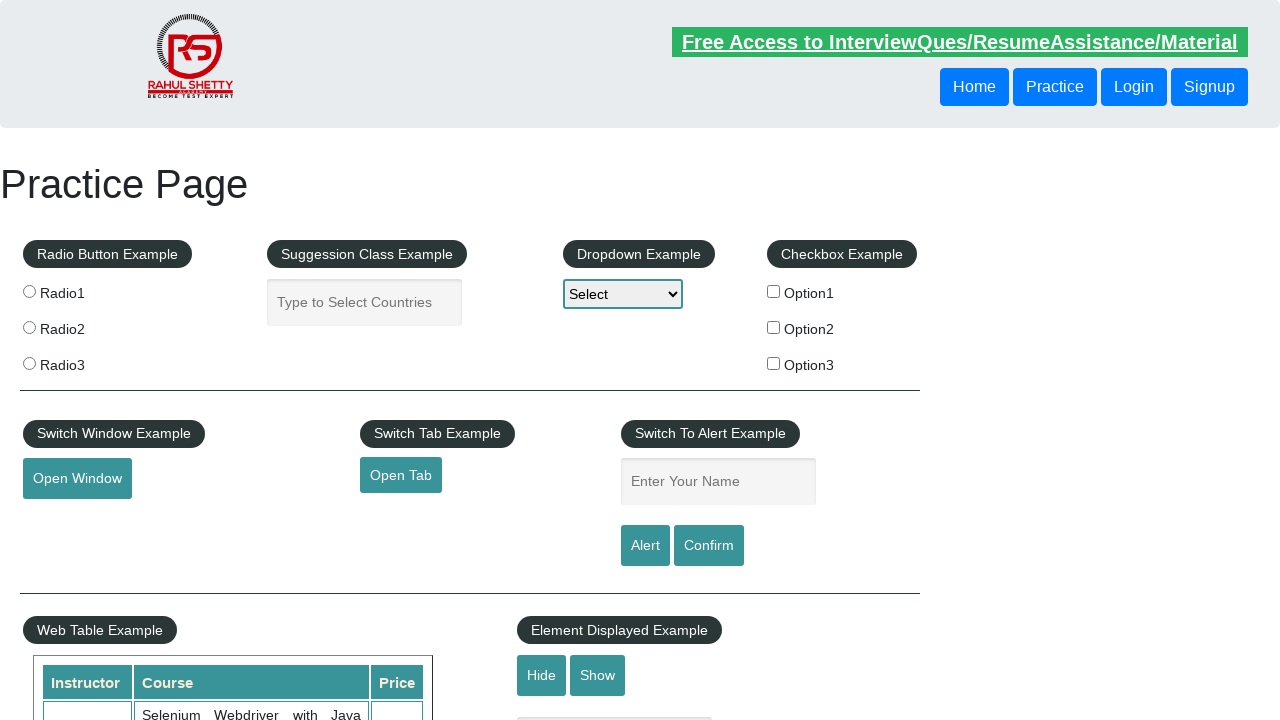

Verified that table header columns exist
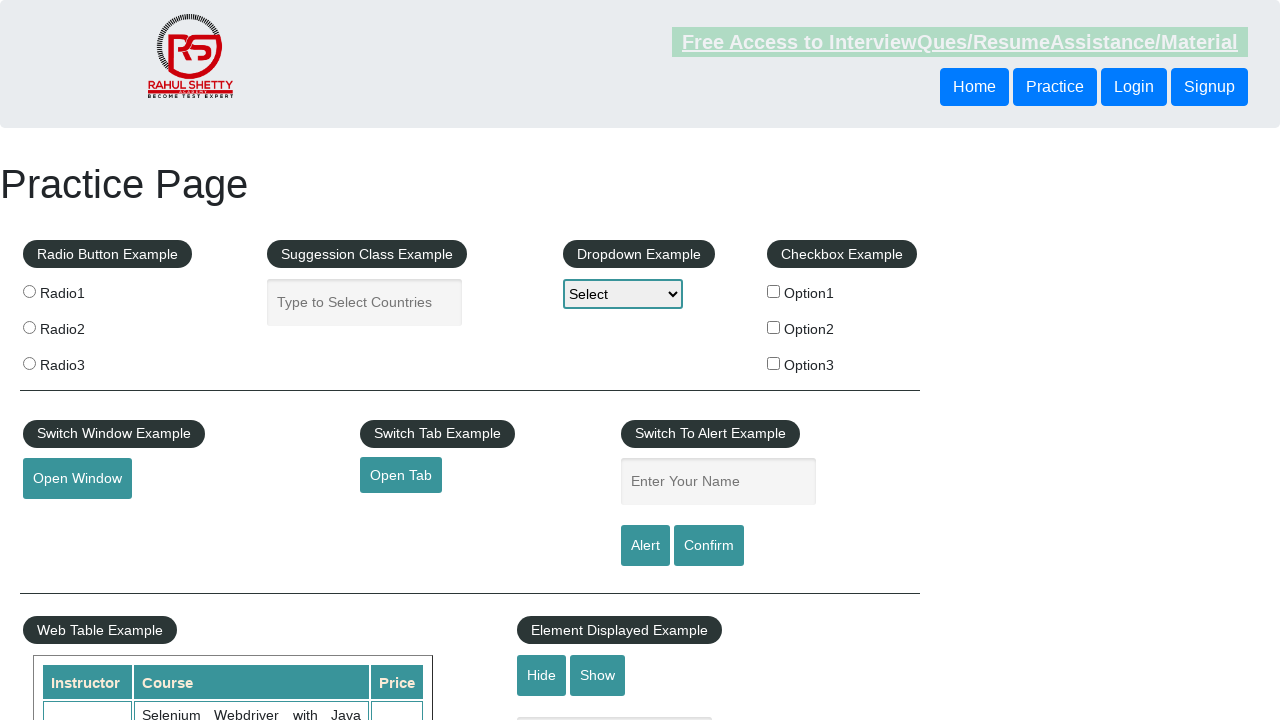

Verified that cells in the third row of the table are present
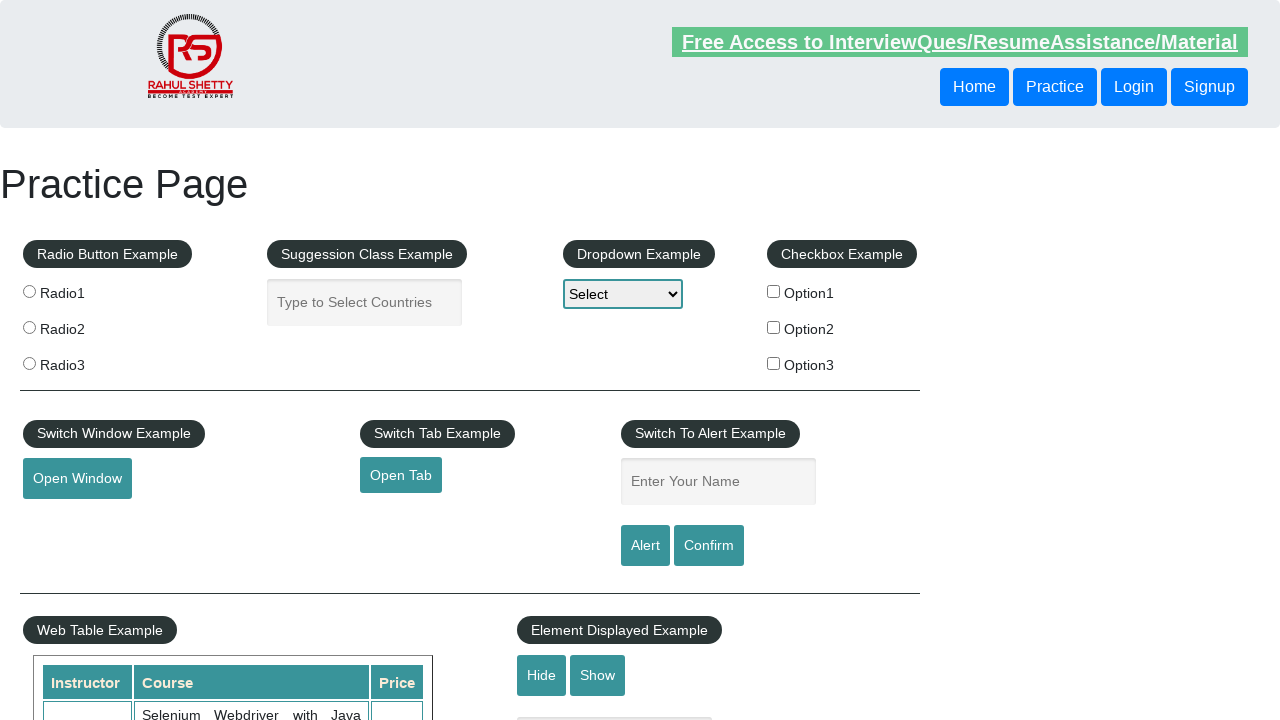

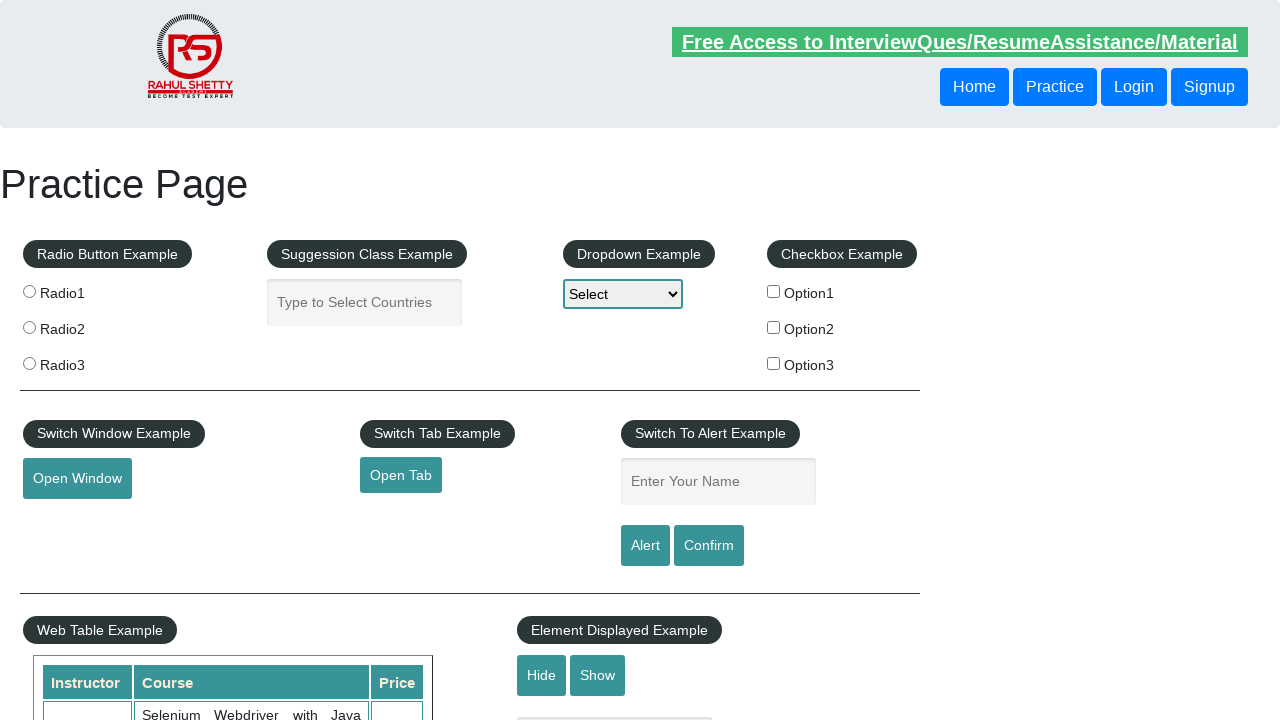